Tests login form validation by clicking sign in button without credentials and verifying error message appears

Starting URL: http://zero.webappsecurity.com/

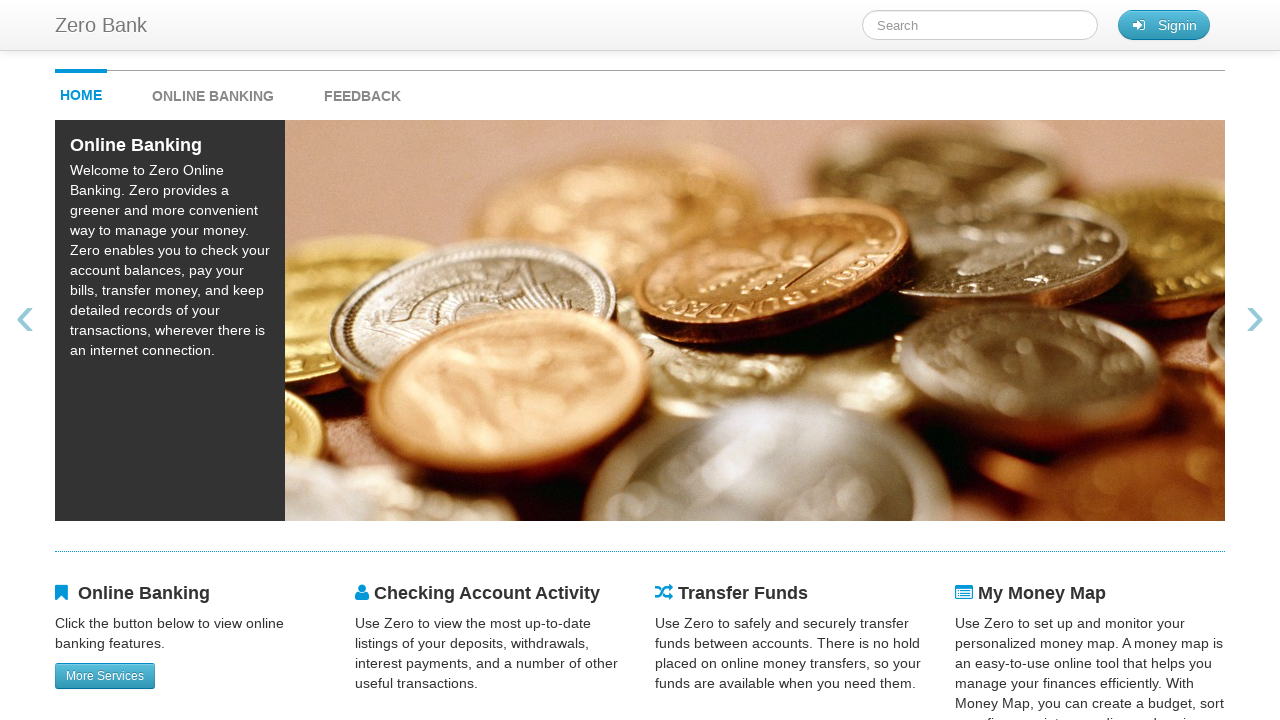

Clicked signin button to open login form at (1164, 25) on #signin_button
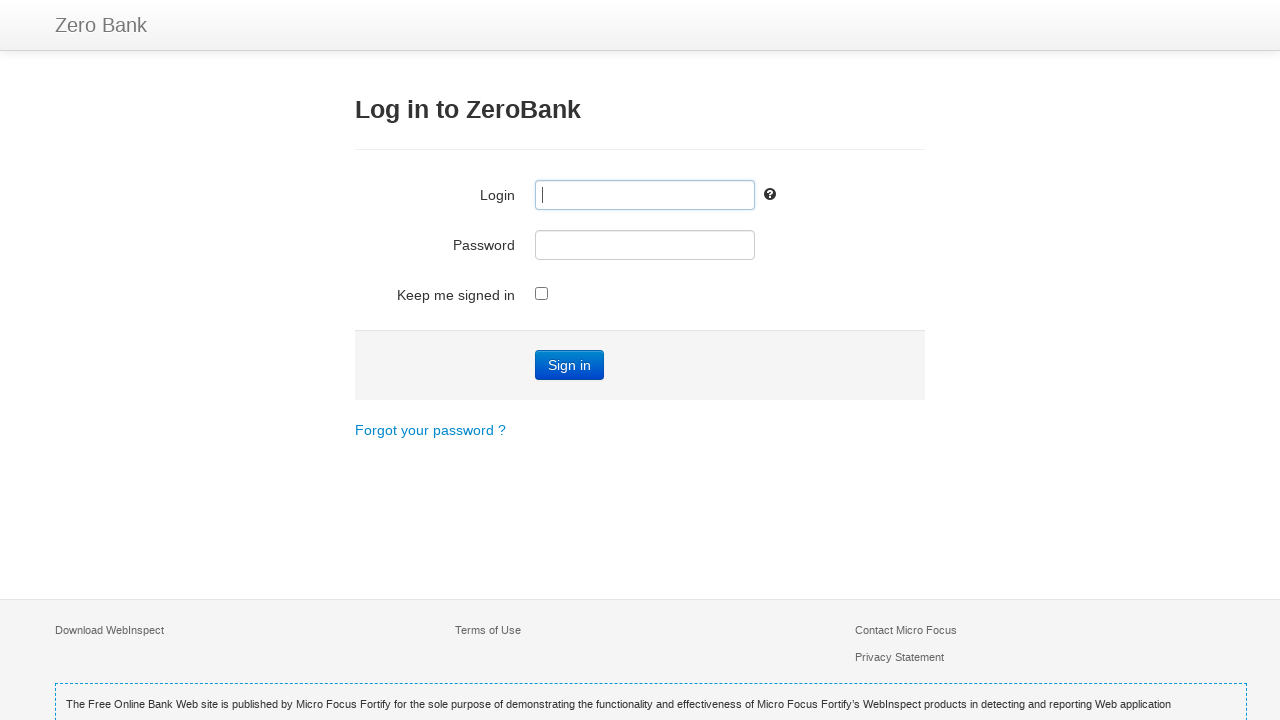

Clicked Sign in button to submit empty form at (570, 365) on text=Sign in
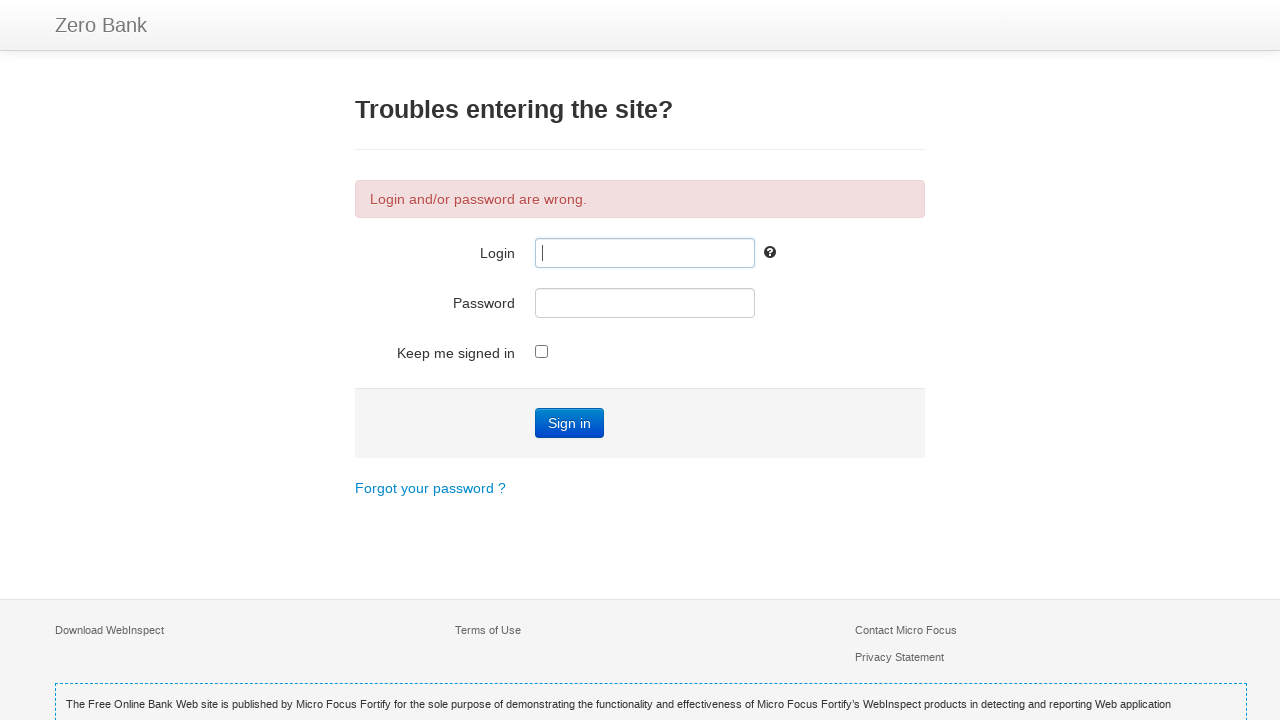

Located error message alert element
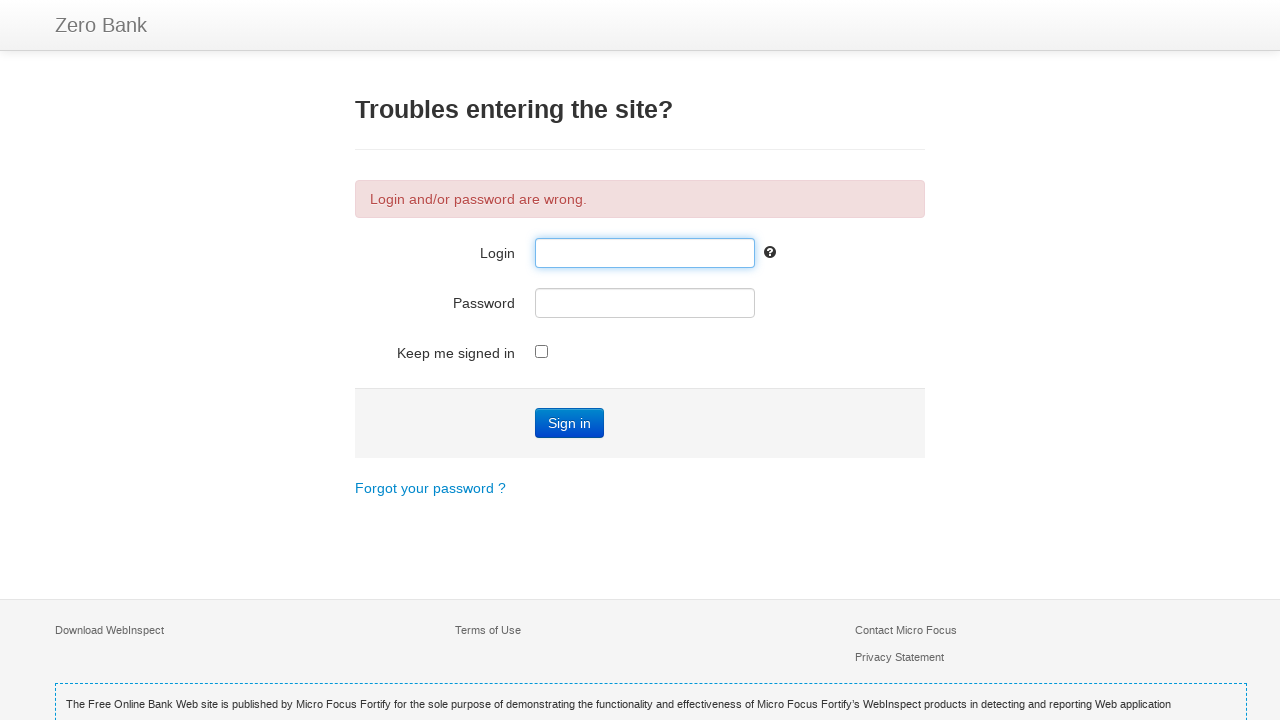

Verified error message 'Login and/or password are wrong.' is displayed
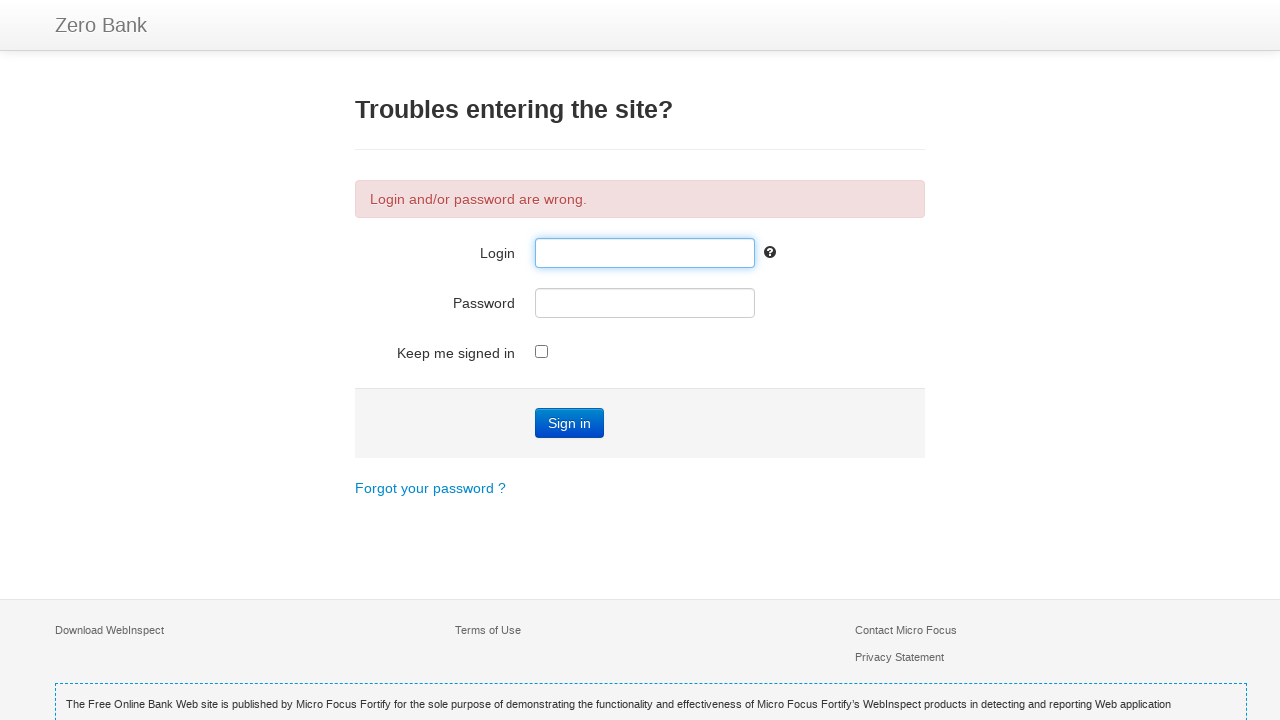

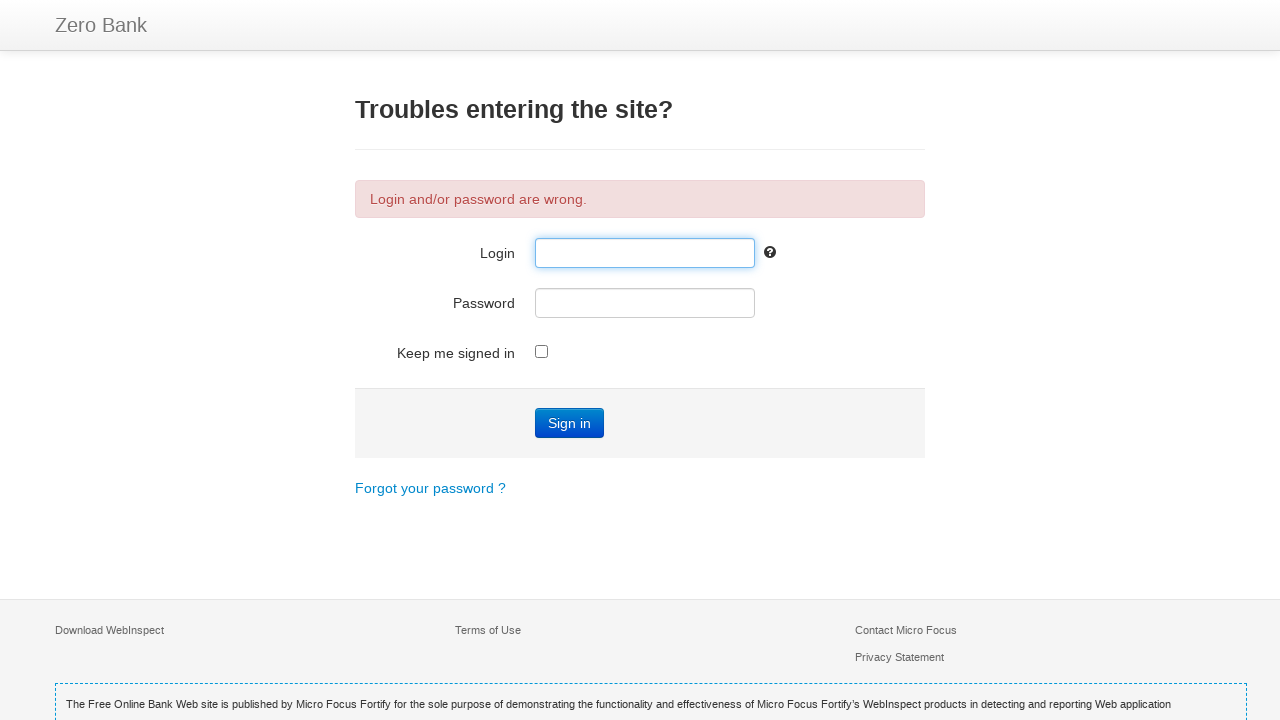